Tests that the todo counter displays the correct number of items as todos are added

Starting URL: https://demo.playwright.dev/todomvc

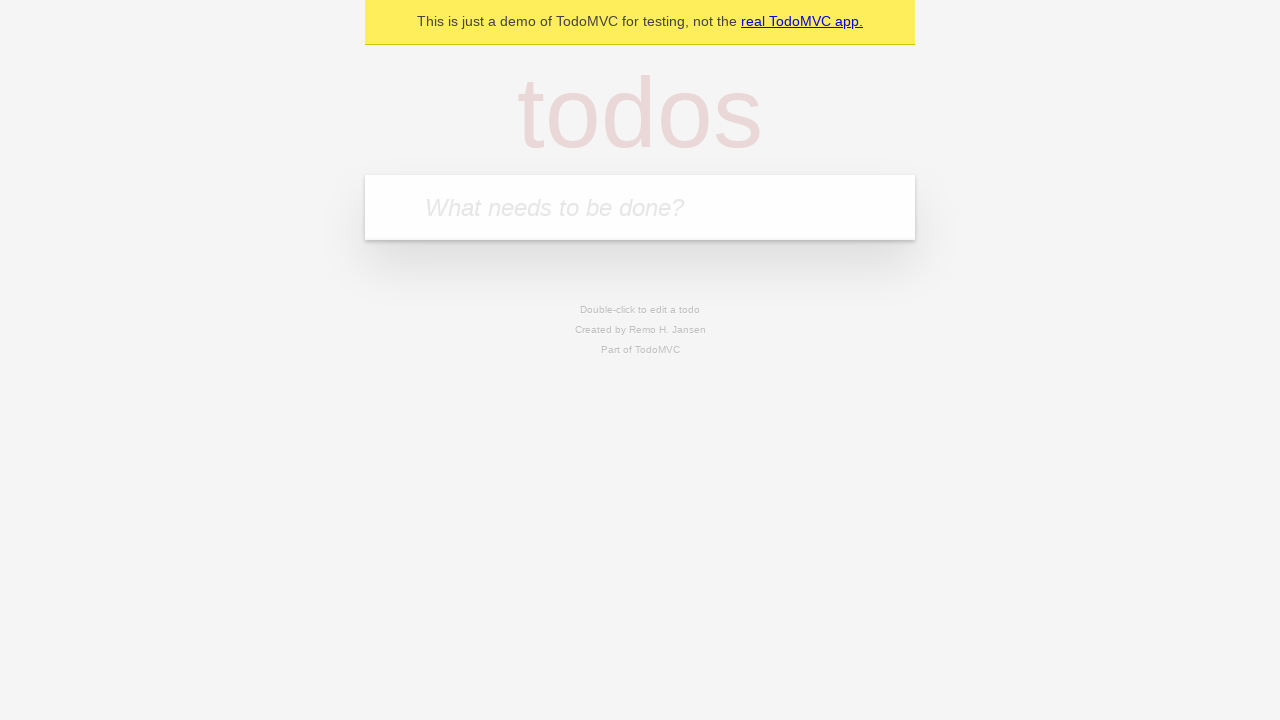

Located the todo input field
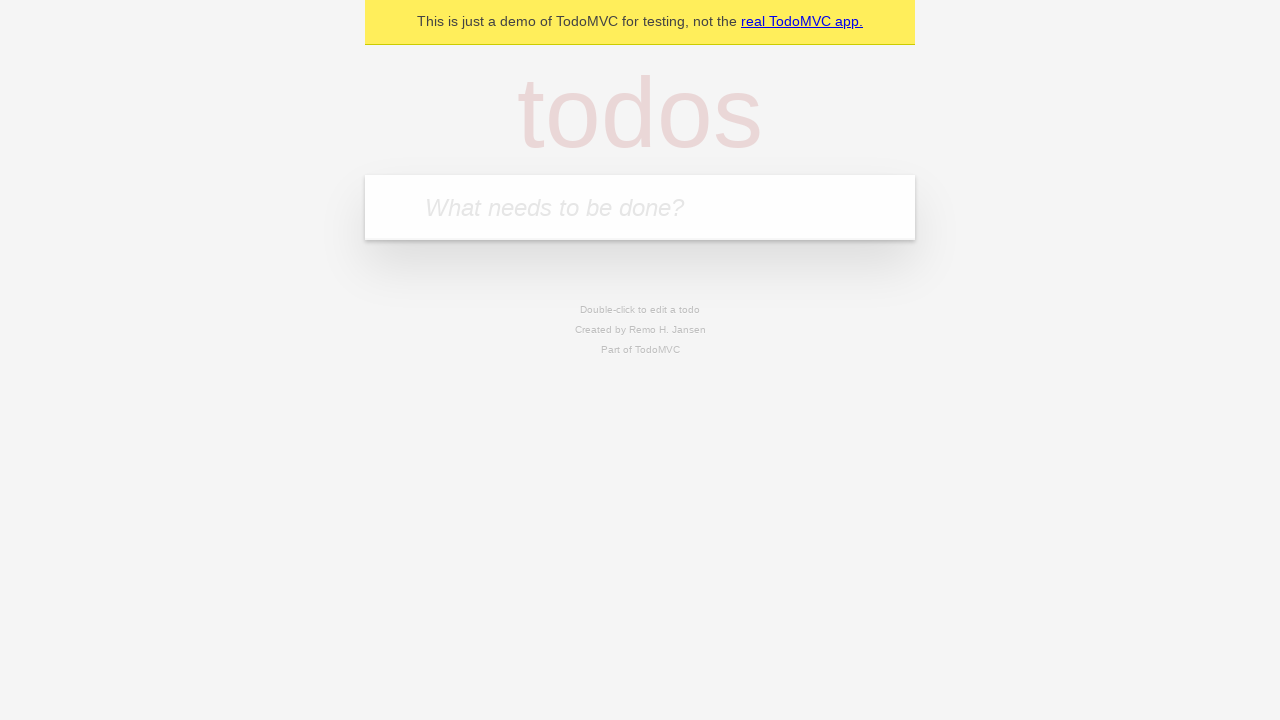

Filled first todo with 'buy some cheese' on internal:attr=[placeholder="What needs to be done?"i]
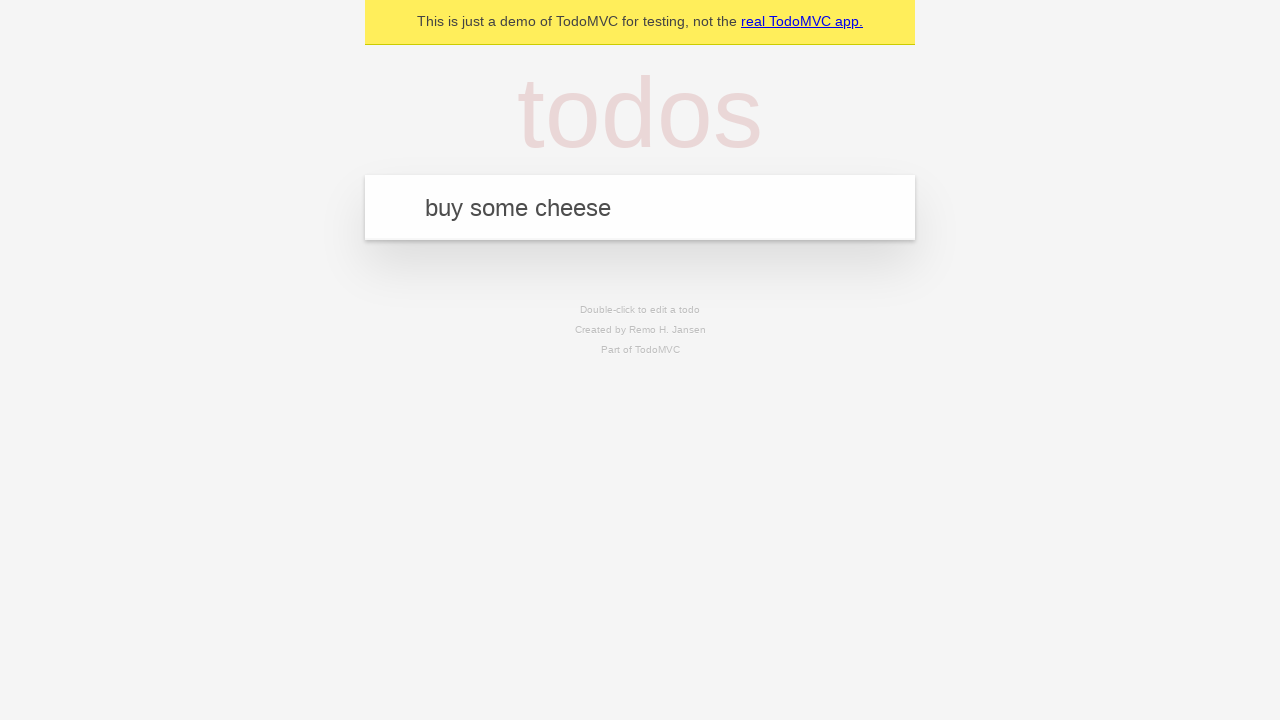

Pressed Enter to create first todo on internal:attr=[placeholder="What needs to be done?"i]
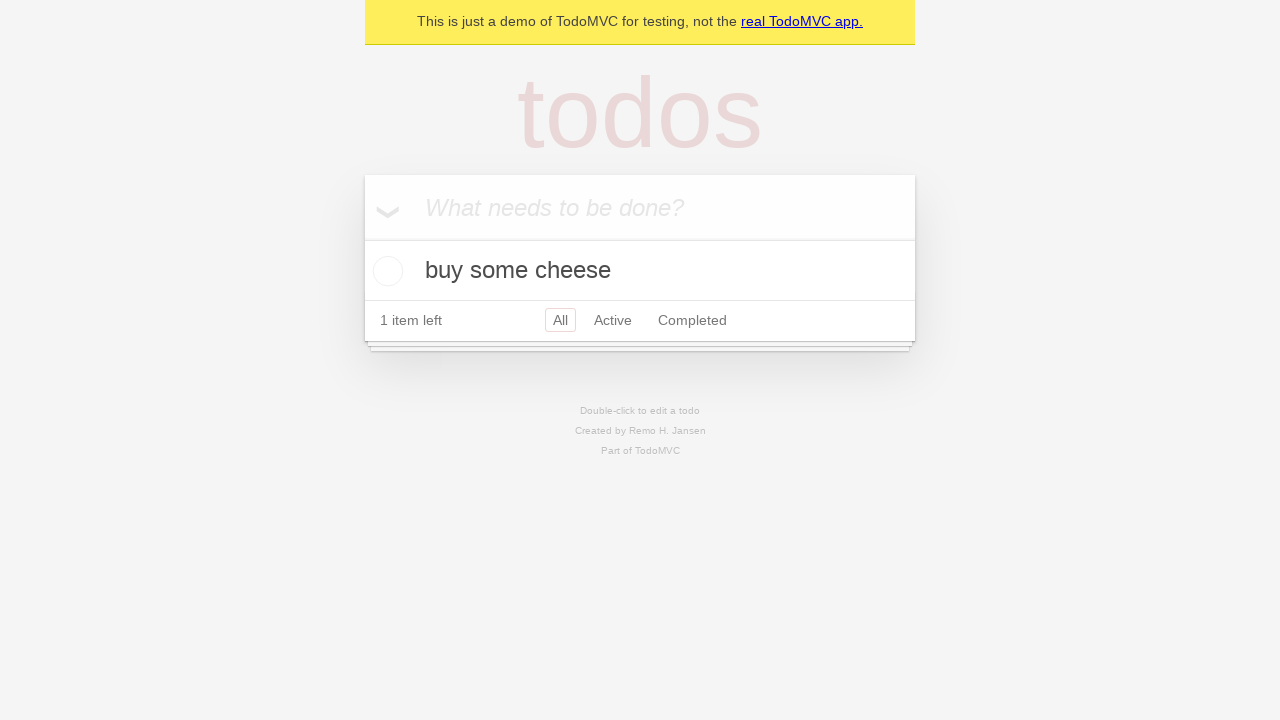

Todo counter appeared after adding first item
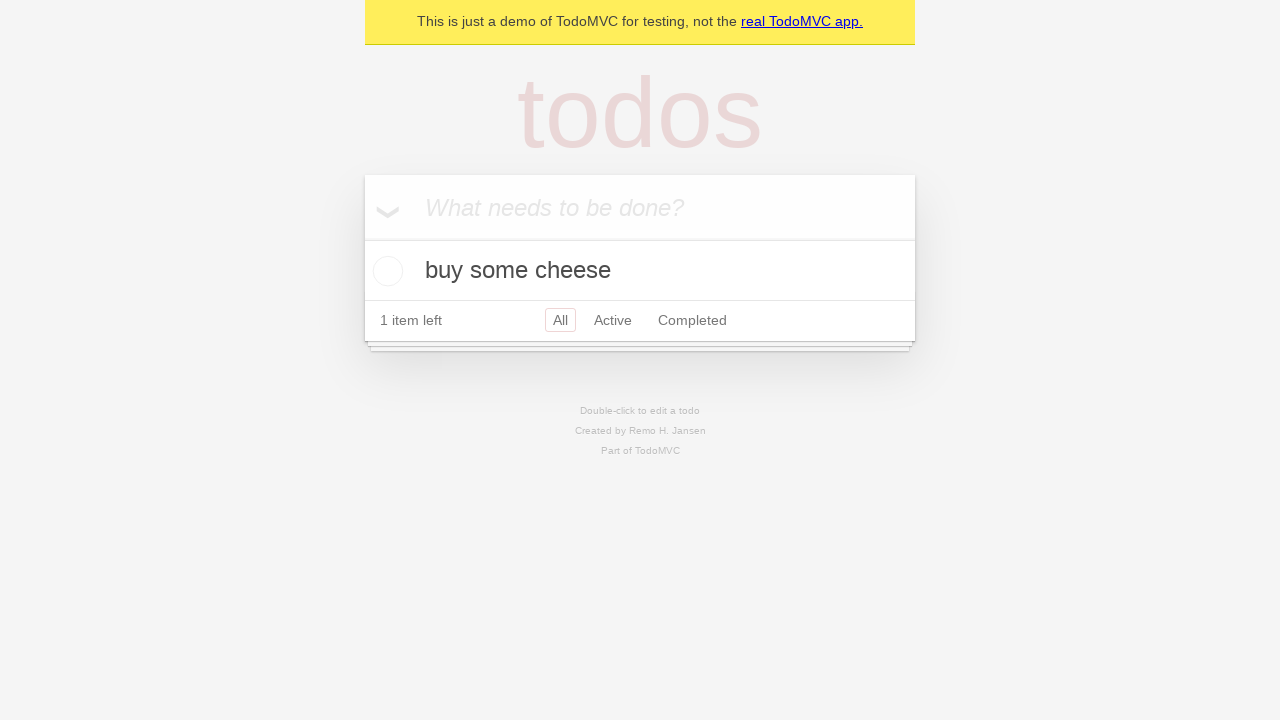

Filled second todo with 'feed the cat' on internal:attr=[placeholder="What needs to be done?"i]
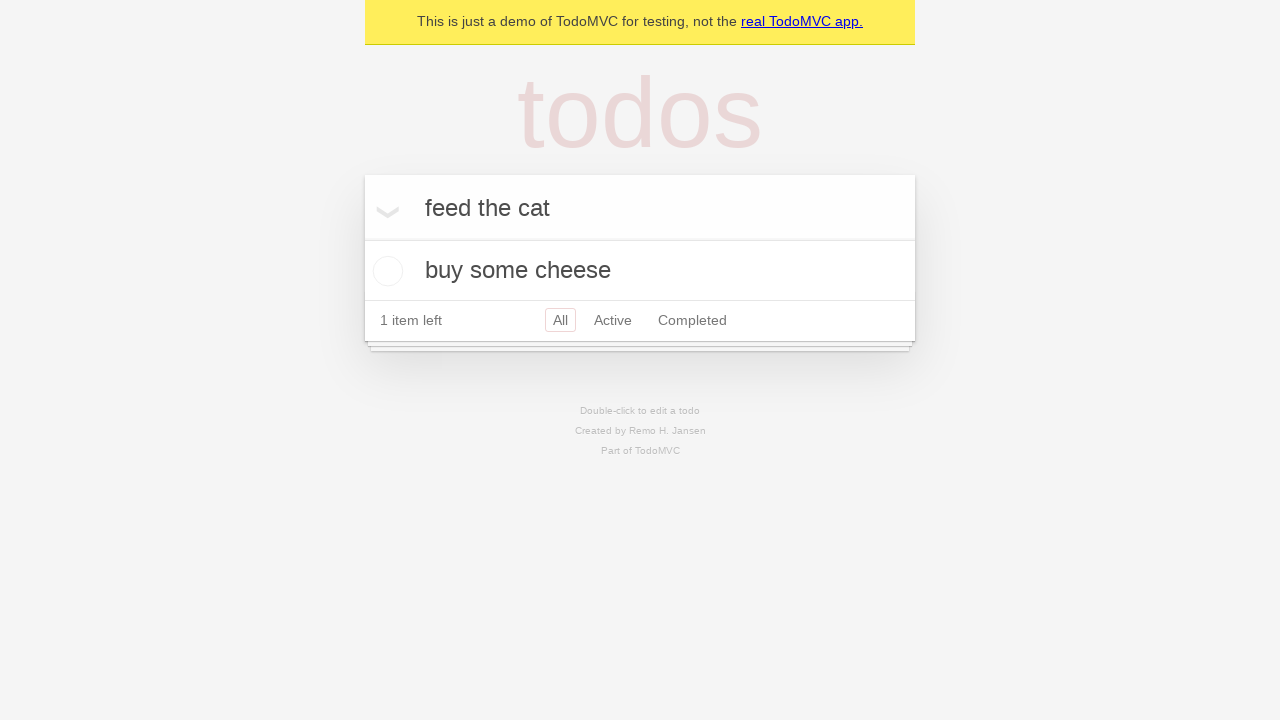

Pressed Enter to create second todo on internal:attr=[placeholder="What needs to be done?"i]
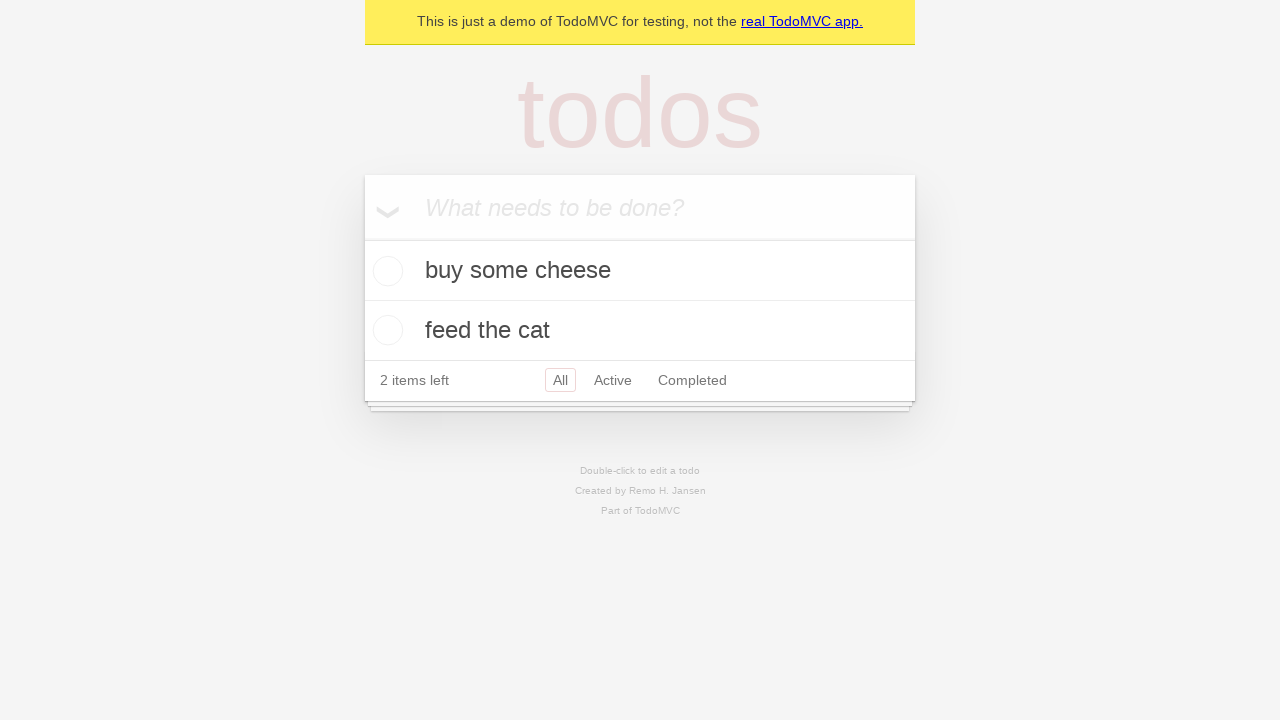

Todo counter updated to reflect 2 items
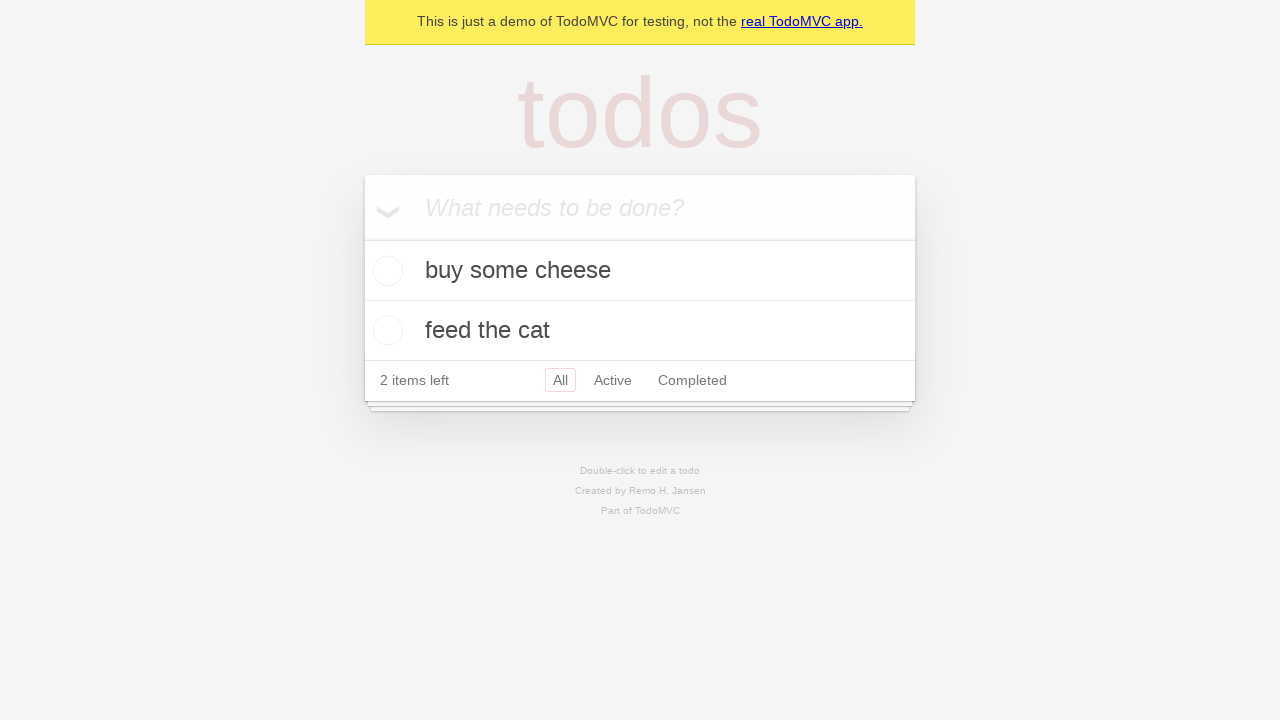

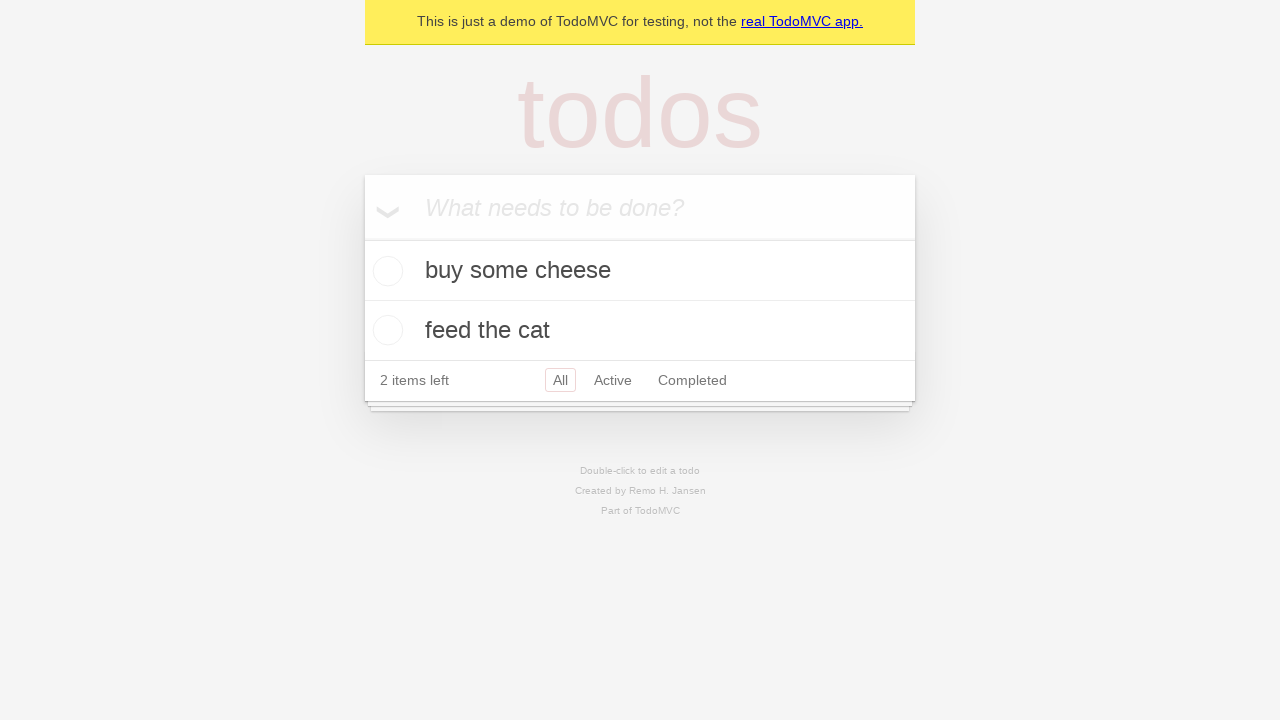